Tests a text box form on demoqa.com by filling in name, email, current address, and permanent address fields, submitting the form, and verifying the submitted data is displayed correctly.

Starting URL: https://demoqa.com/text-box

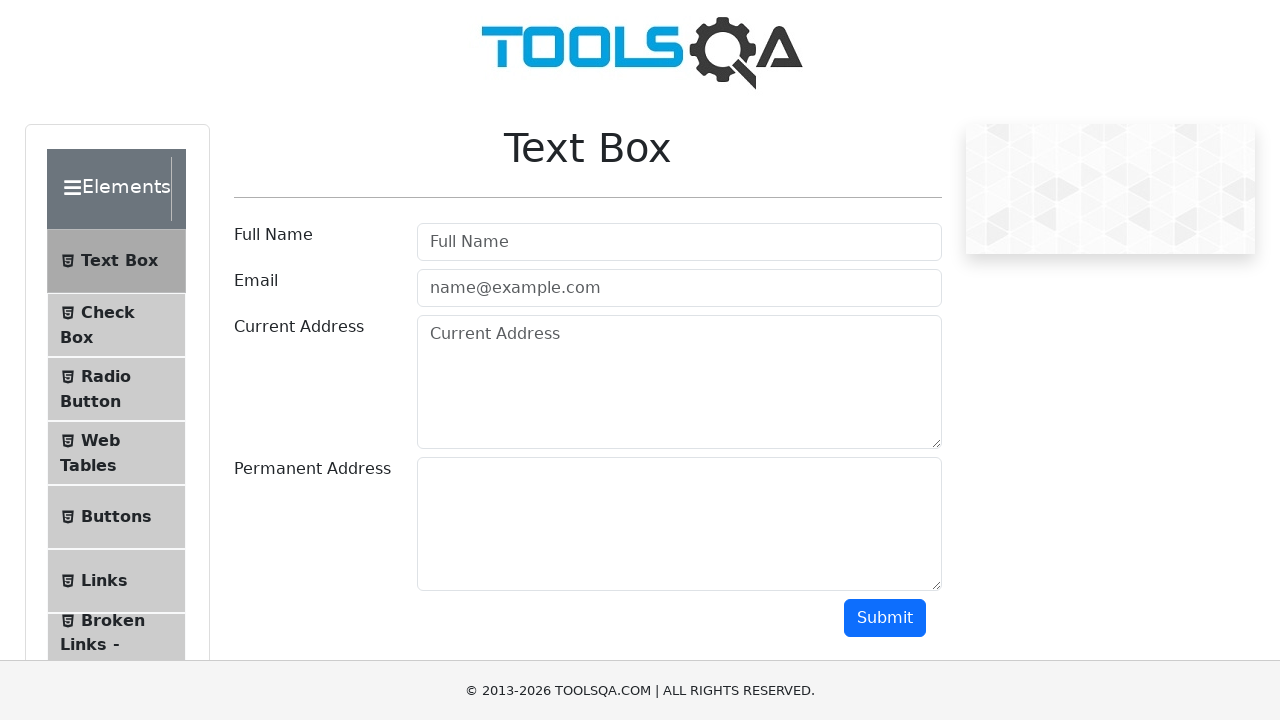

Filled full name field with 'John Anderson' on input#userName
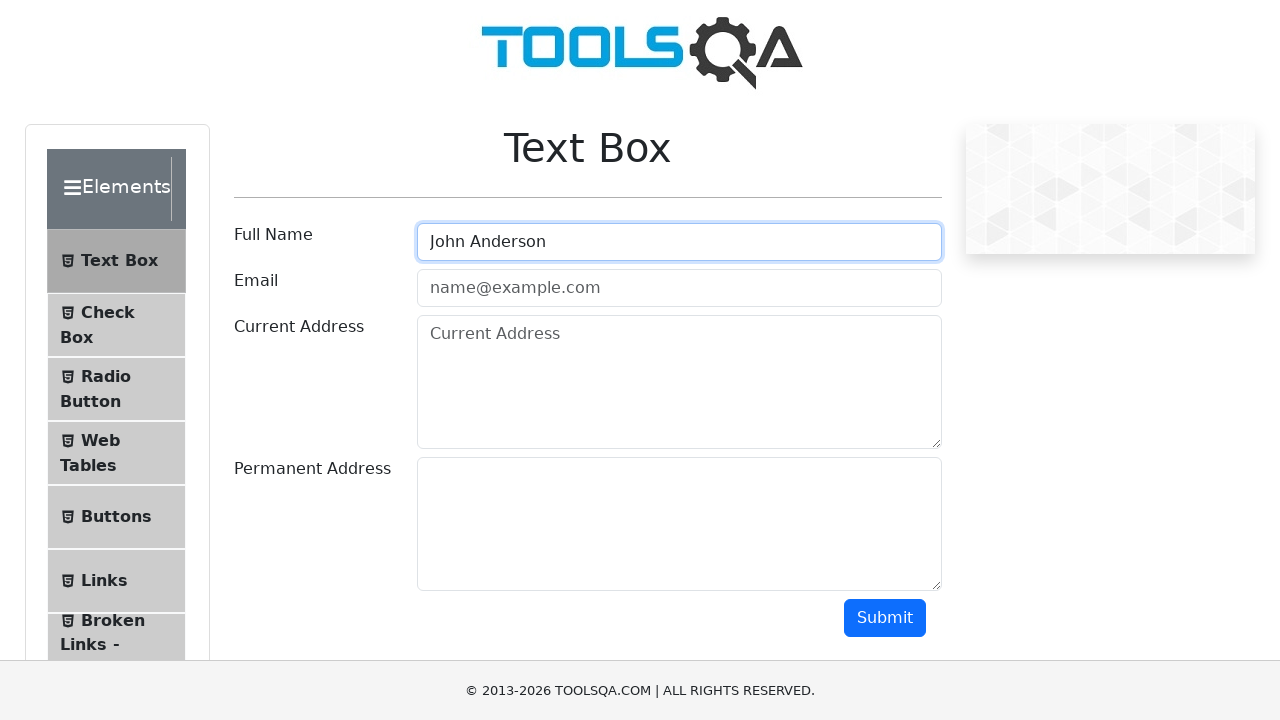

Filled email field with 'john.anderson@example.com' on input#userEmail
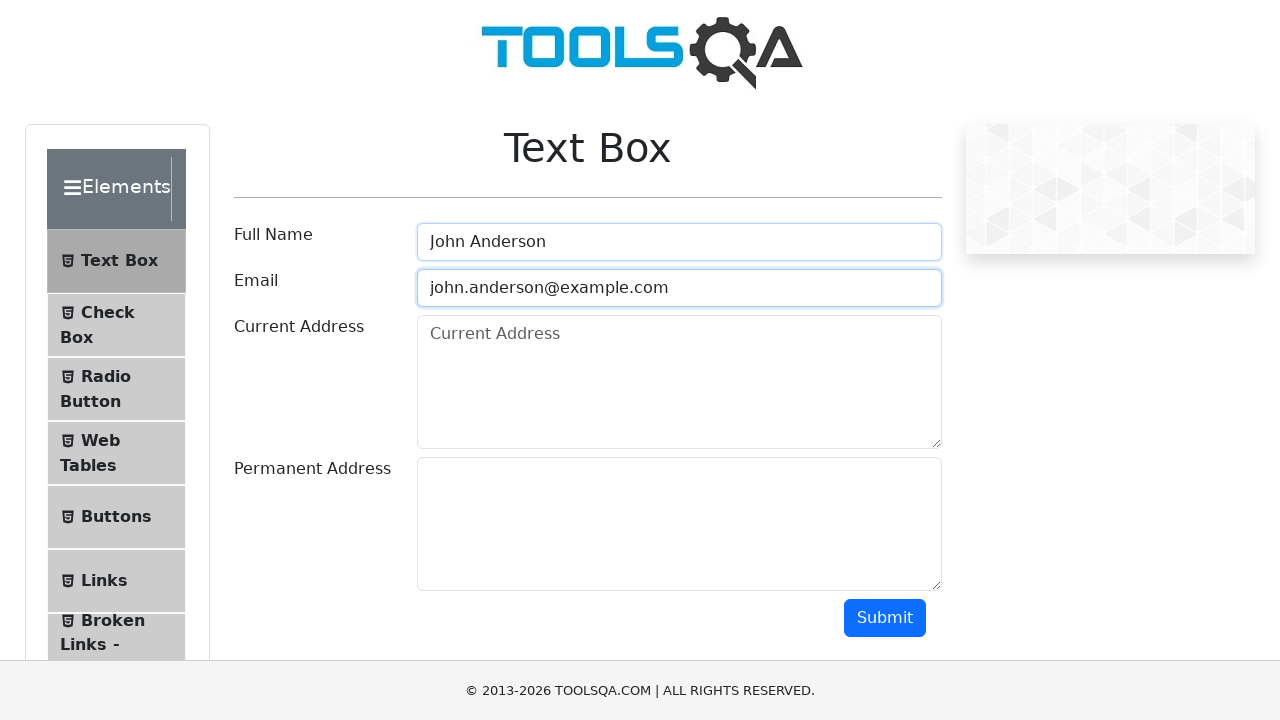

Filled current address field with '742 Evergreen Terrace, Springfield' on textarea#currentAddress
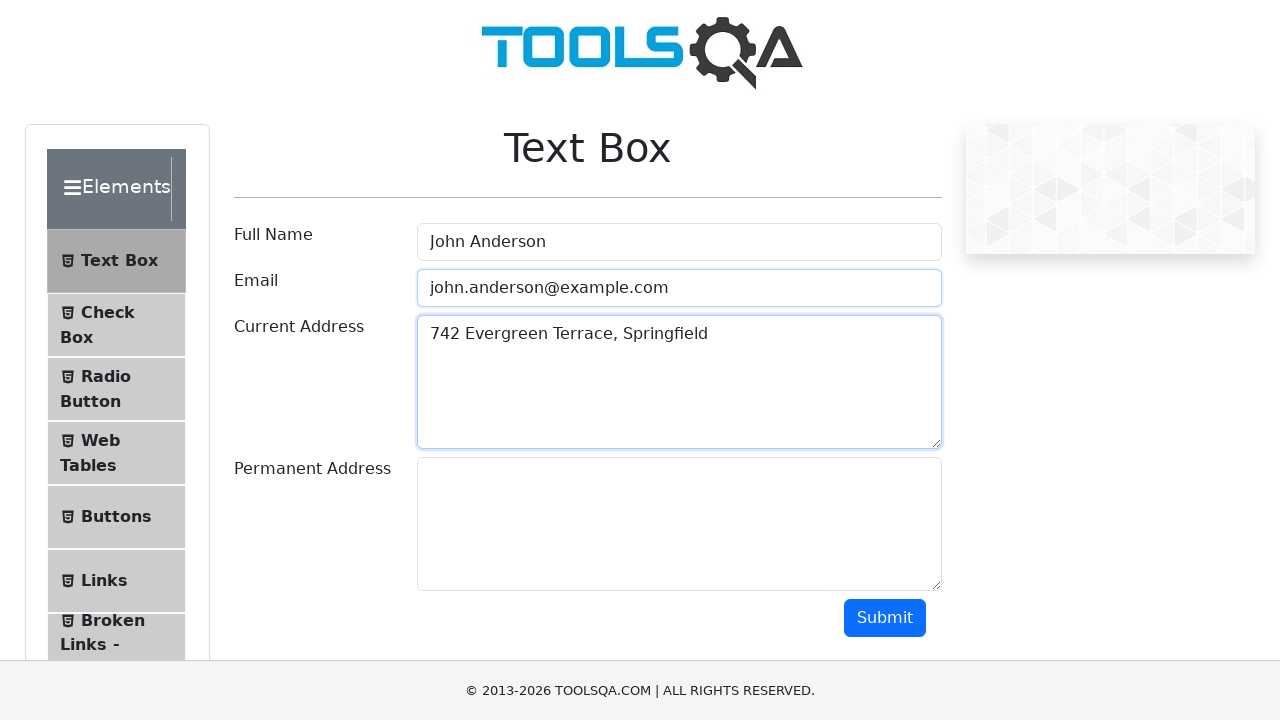

Filled permanent address field with '1234 Oak Street, Portland OR 97201' on textarea#permanentAddress
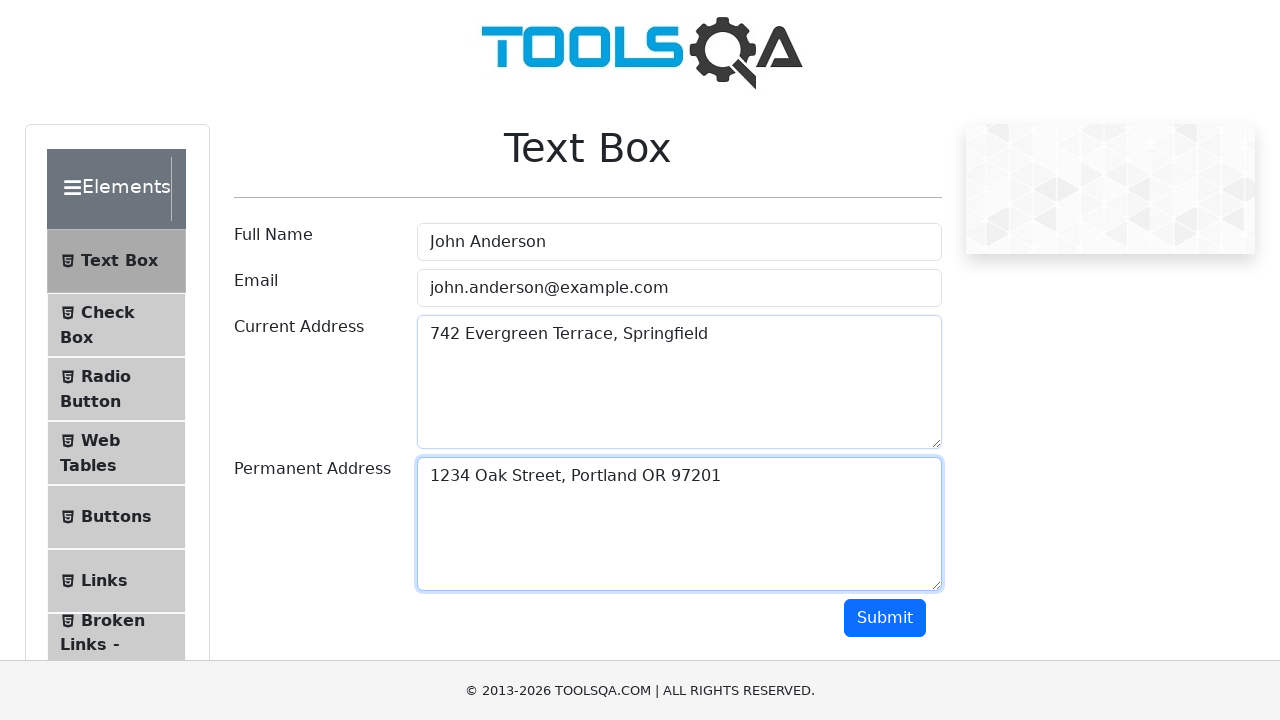

Clicked submit button for test data set 1 at (885, 618) on button#submit
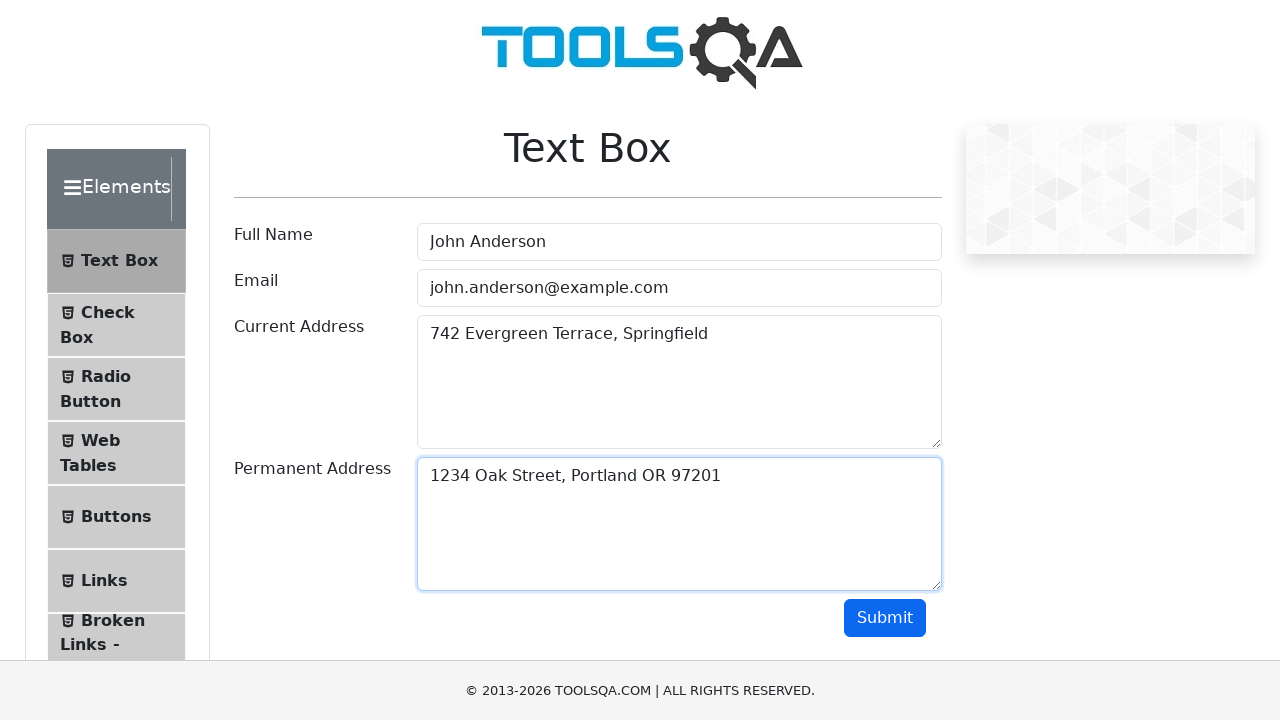

Verified submission output appeared for test data set 1
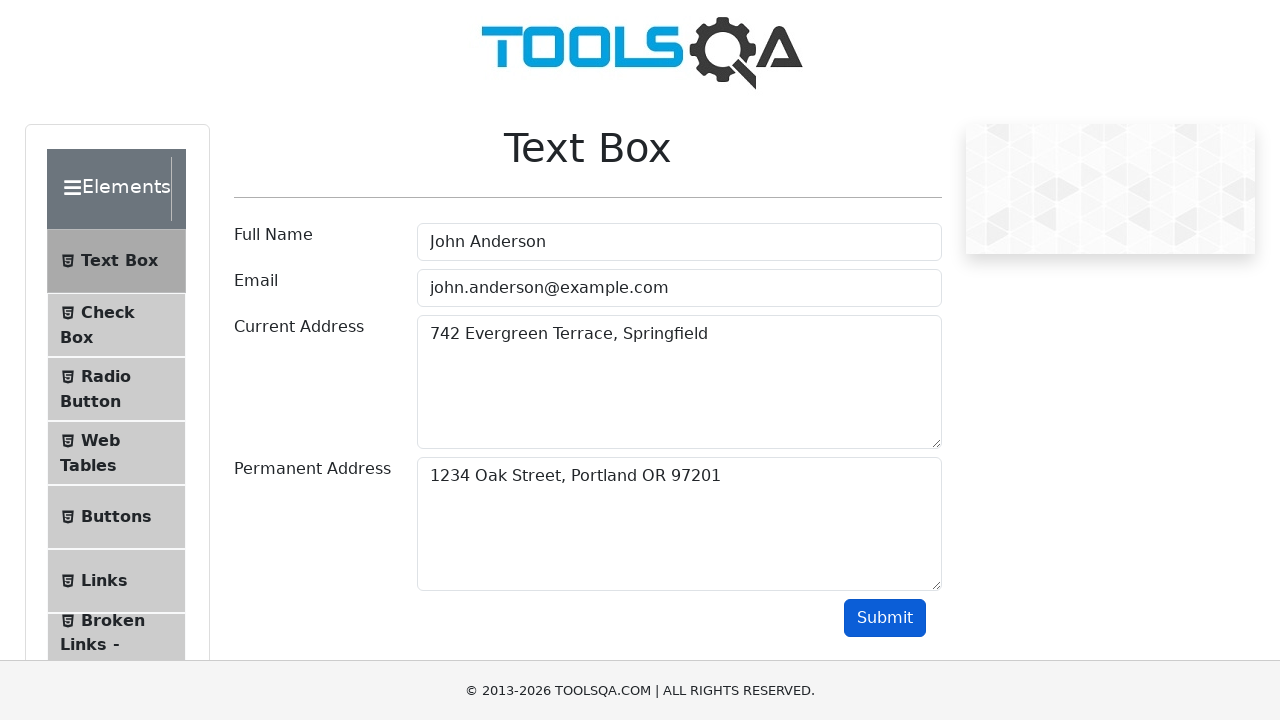

Filled full name field with 'Sarah Mitchell' on input#userName
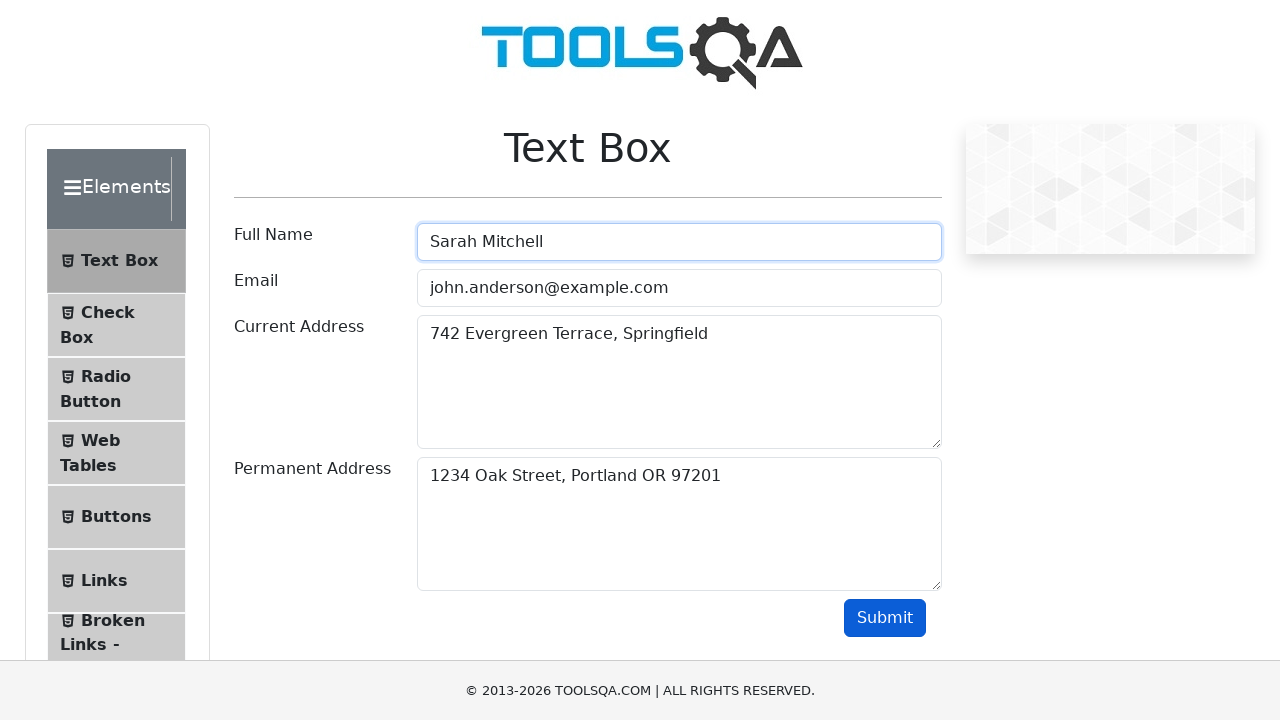

Filled email field with 'sarah.mitchell@testmail.org' on input#userEmail
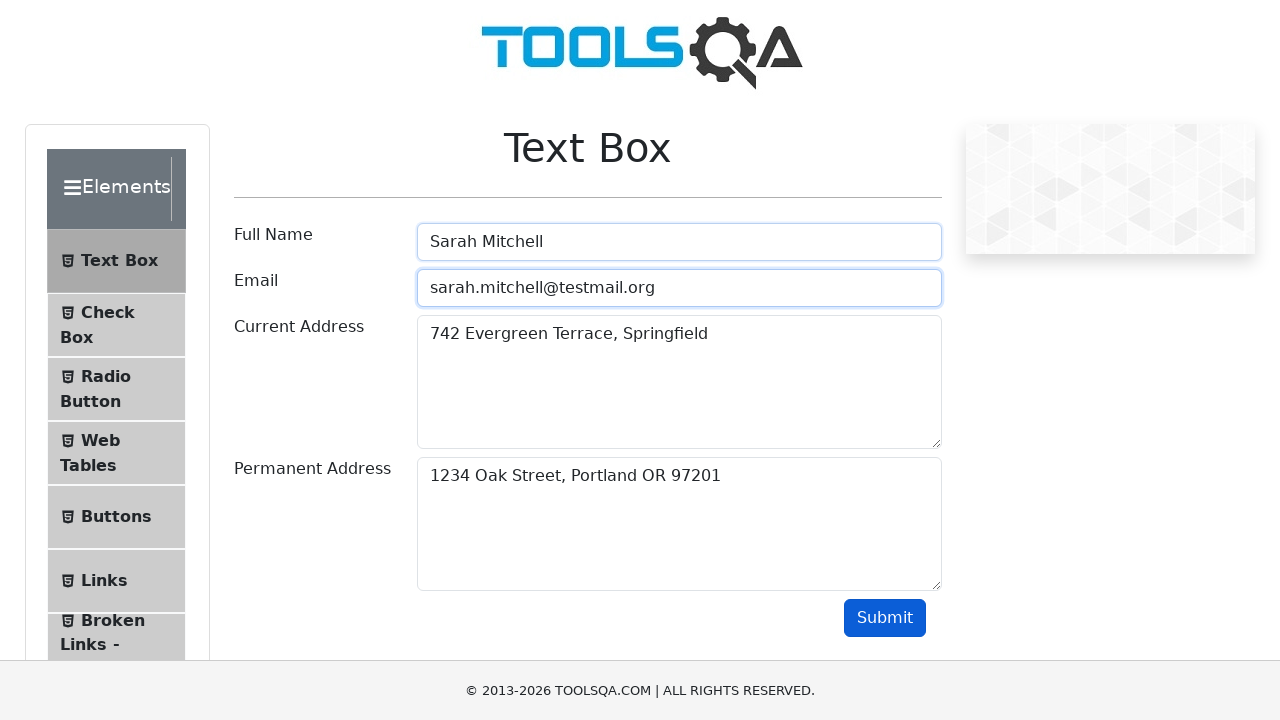

Filled current address field with '555 Harbor View Drive, Seattle' on textarea#currentAddress
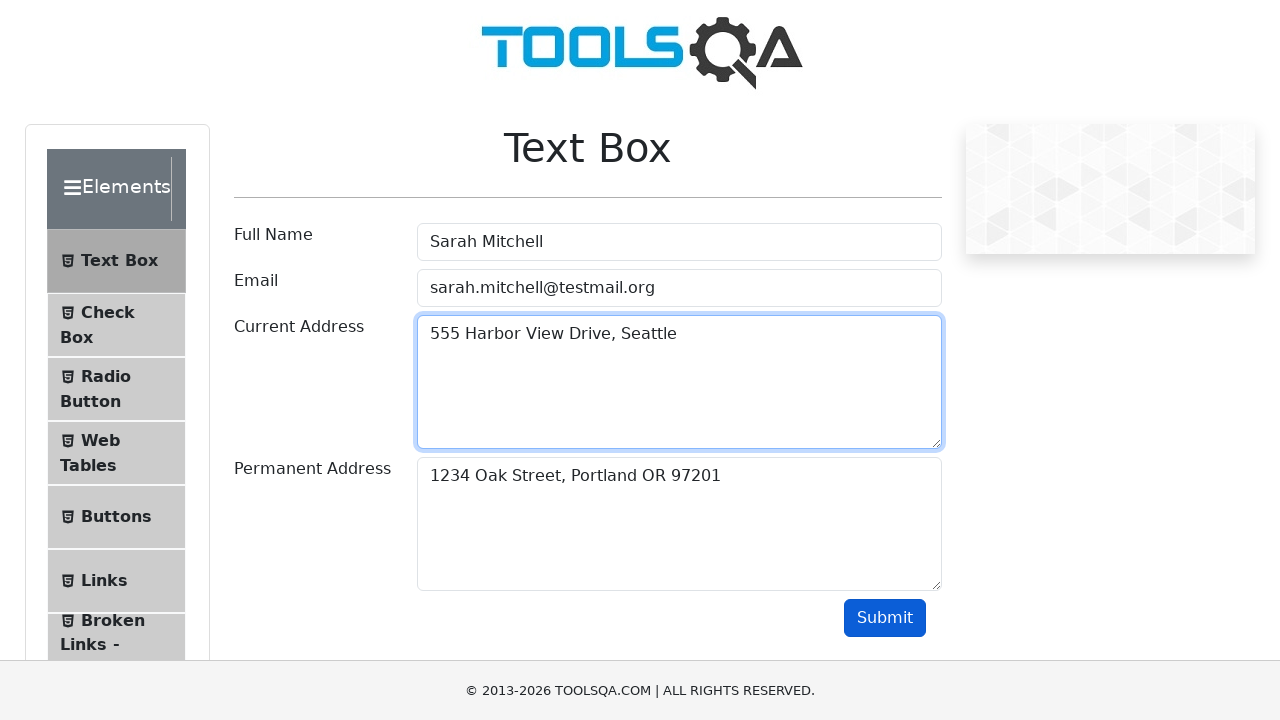

Filled permanent address field with '8901 Mountain Road, Denver CO 80202' on textarea#permanentAddress
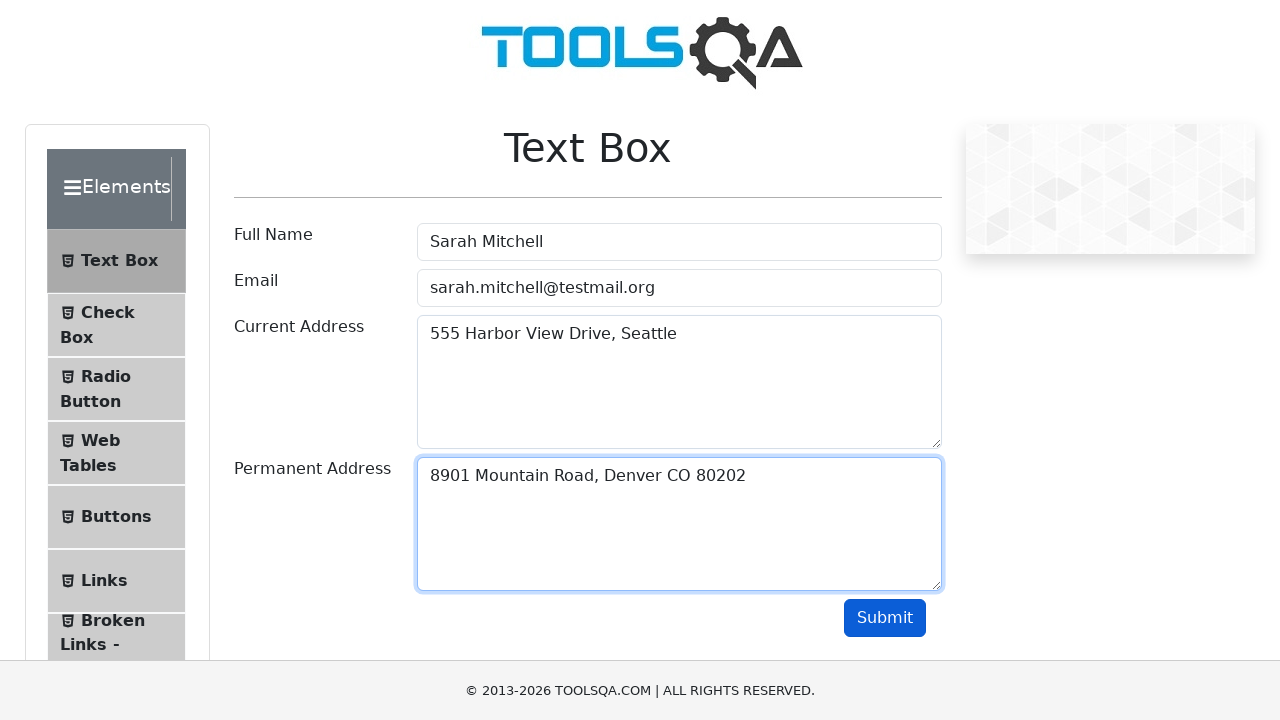

Clicked submit button for test data set 2 at (885, 618) on button#submit
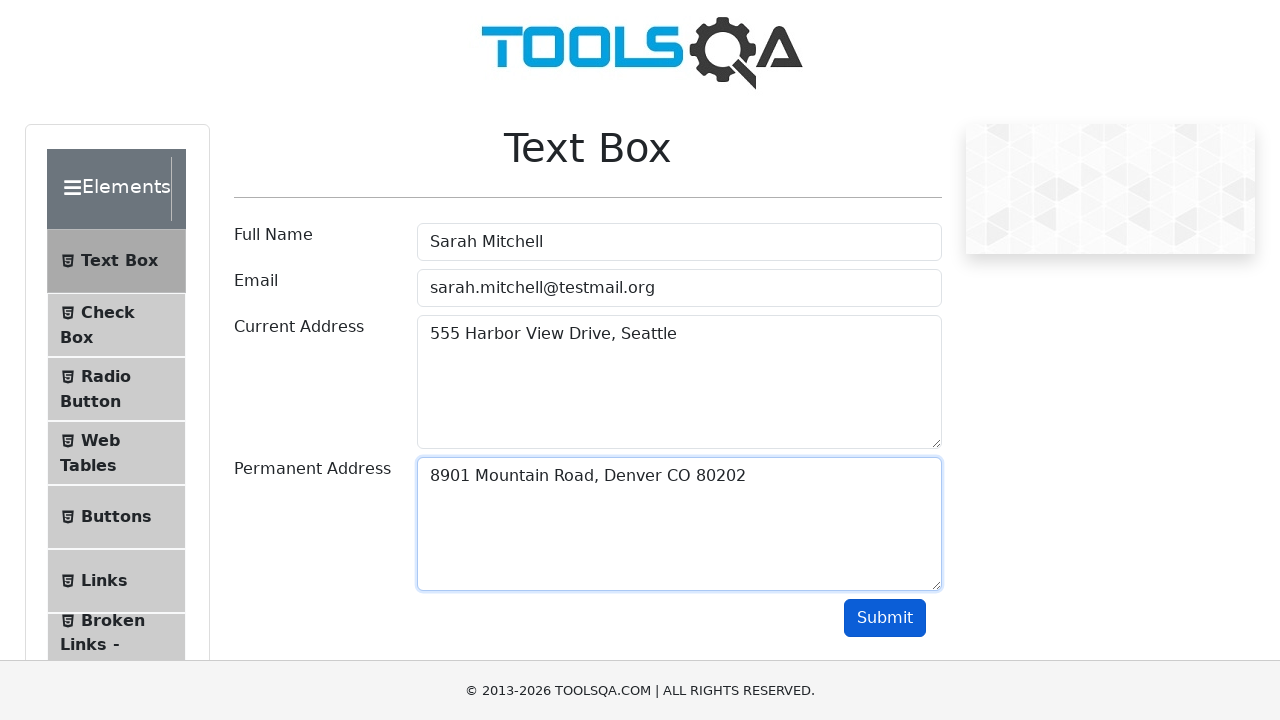

Verified submission output appeared for test data set 2
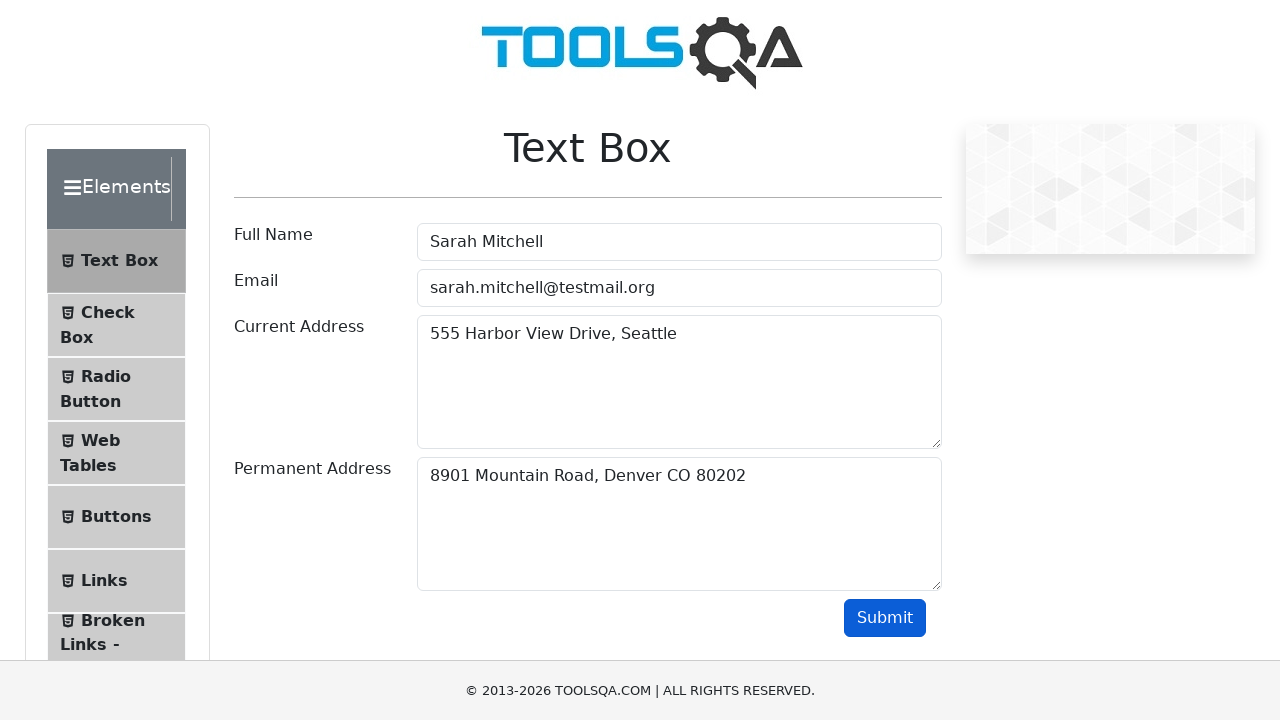

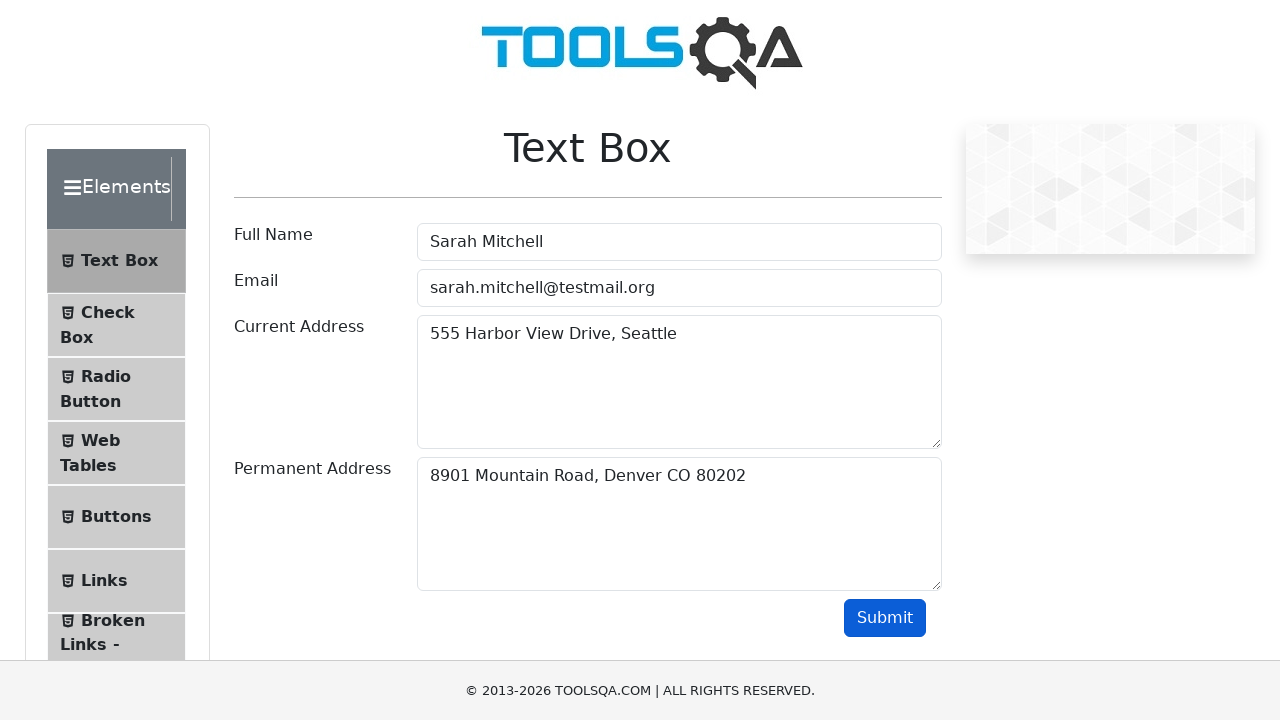